Navigates to jQuery UI website, scrolls to the "Easing" link element, and clicks on it to navigate to the Easing demo page.

Starting URL: http://jqueryui.com/

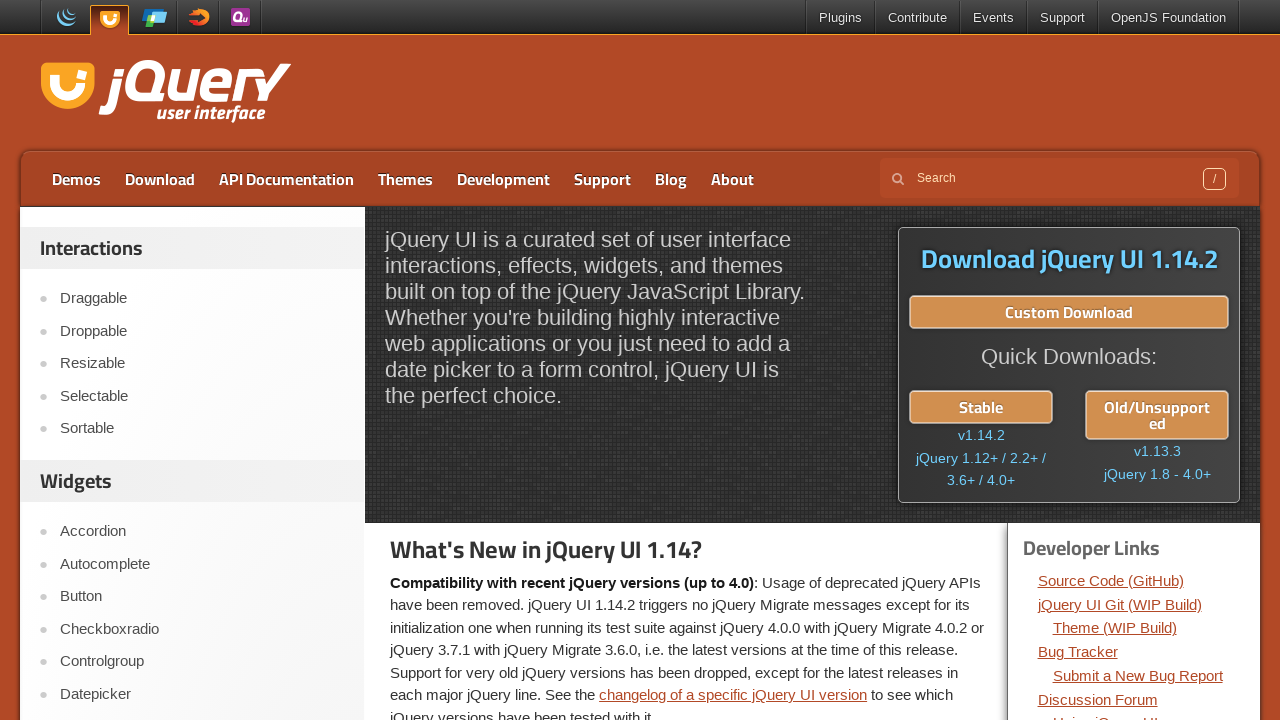

Located the Easing link element
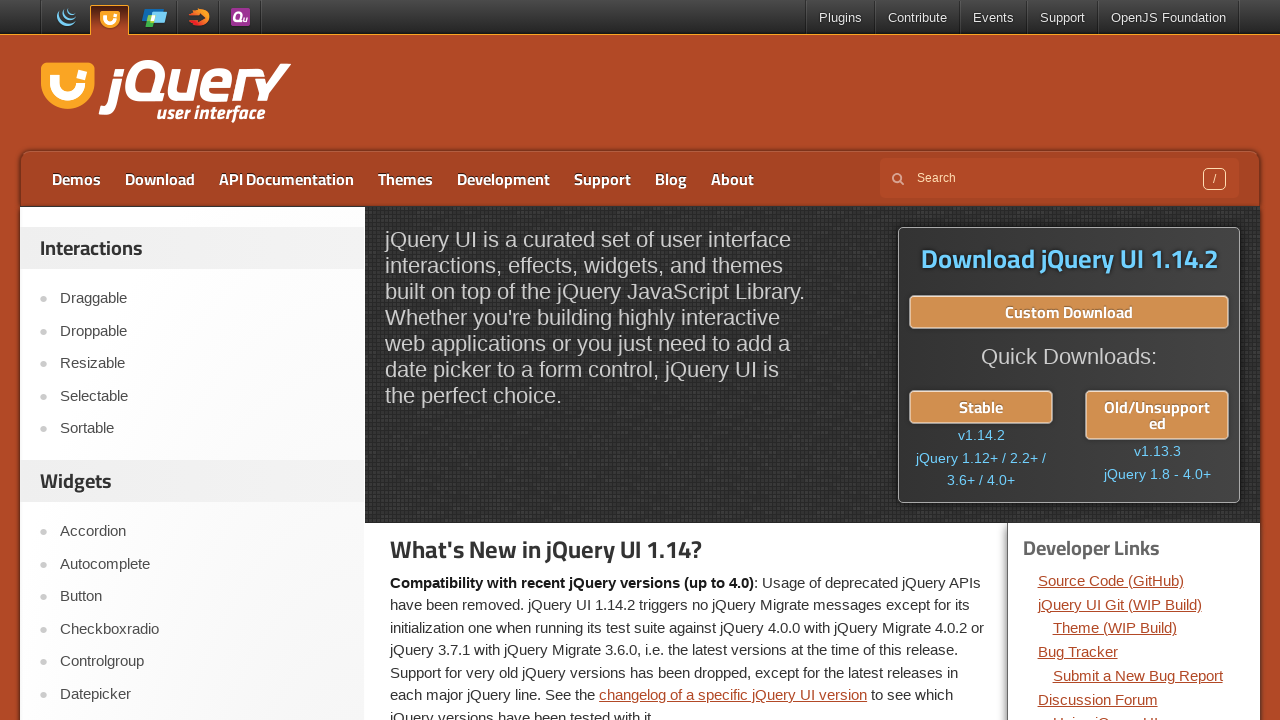

Scrolled the Easing link into view
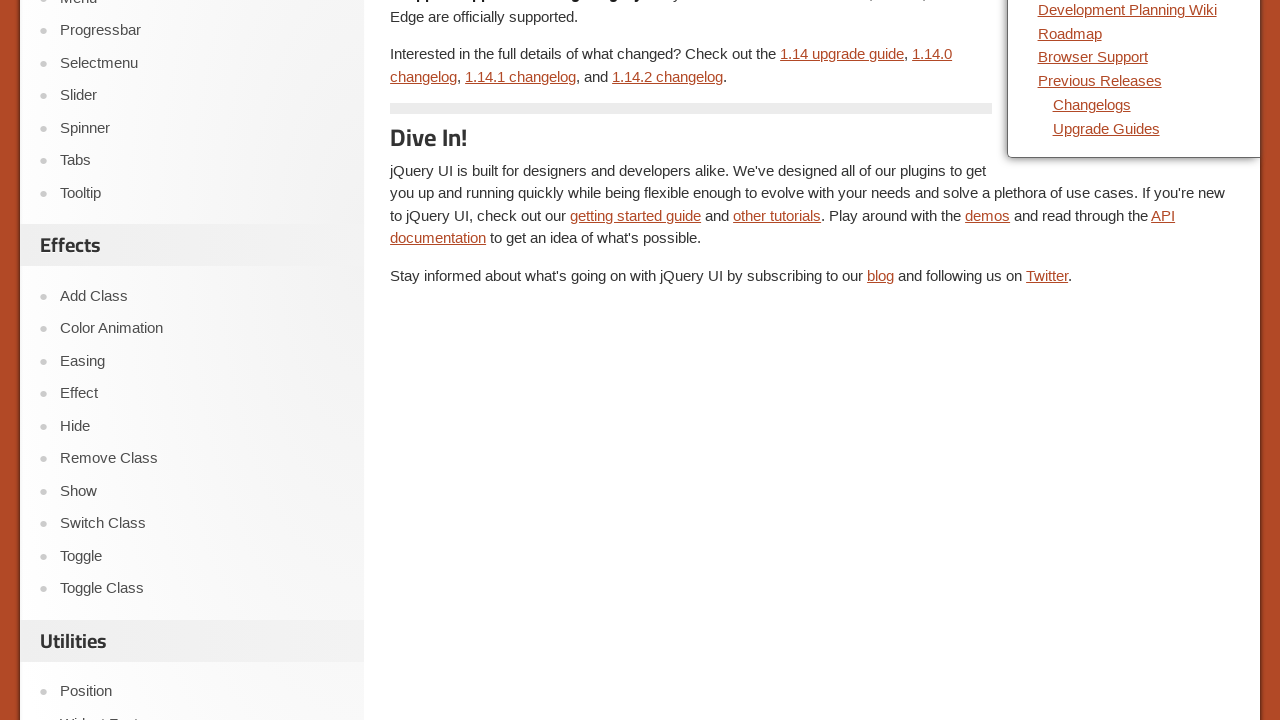

Waited 1 second for scroll animation to complete
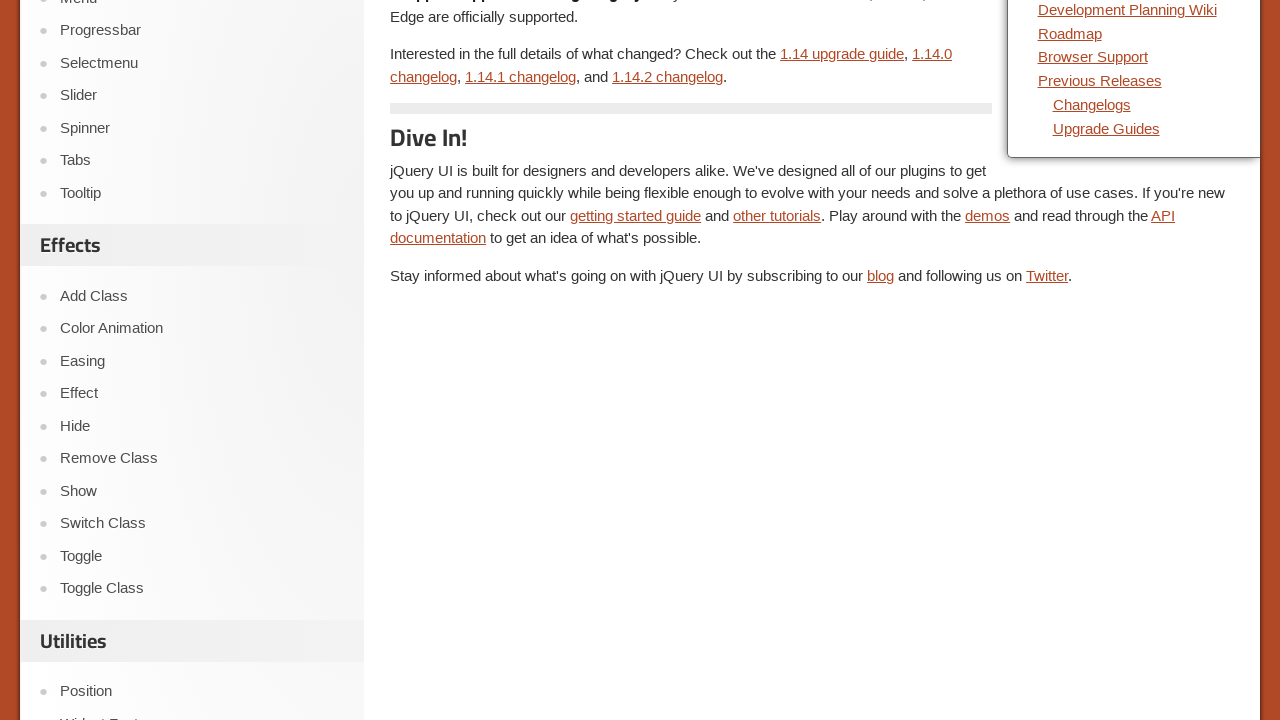

Clicked on the Easing link to navigate to Easing demo page at (202, 361) on text=Easing
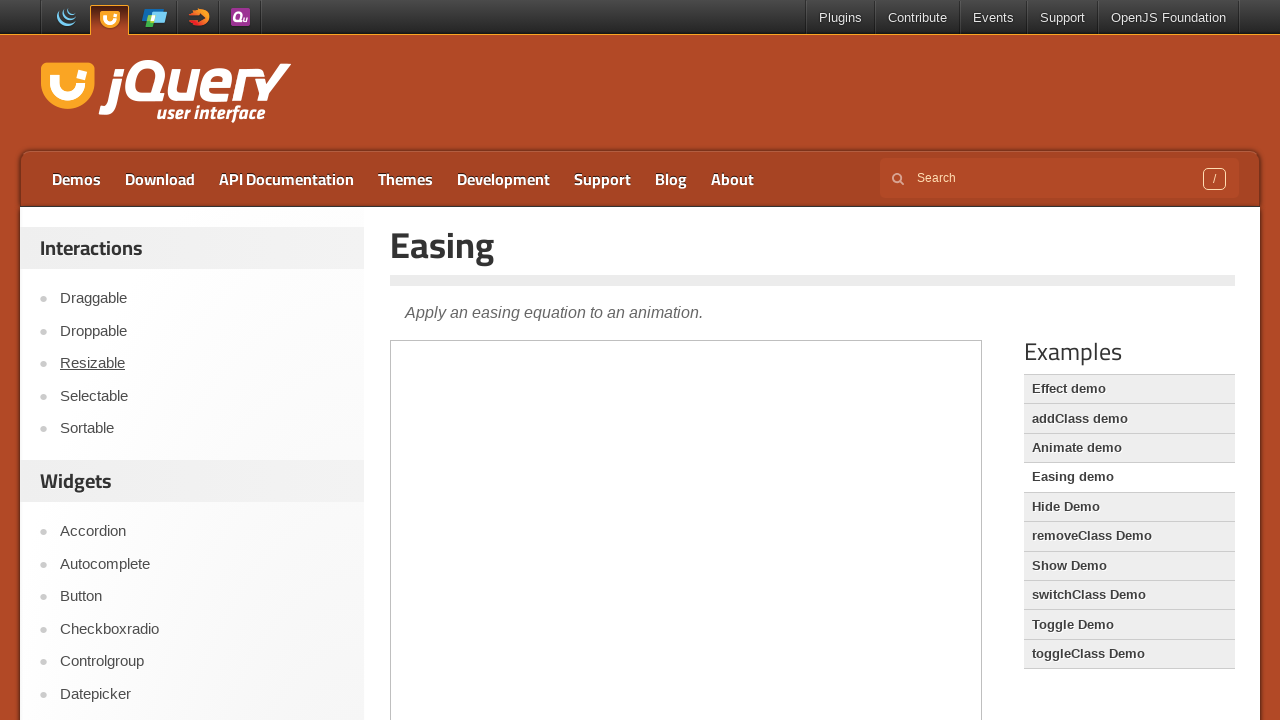

Easing demo page loaded and DOM content ready
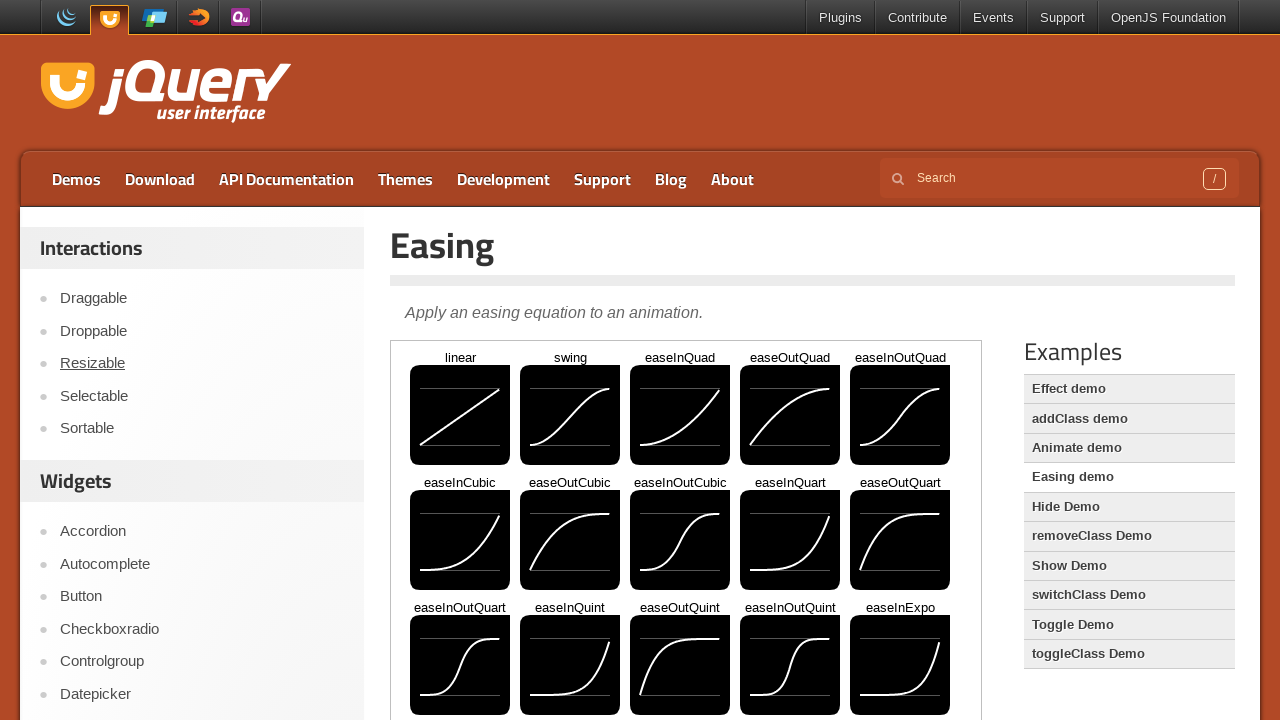

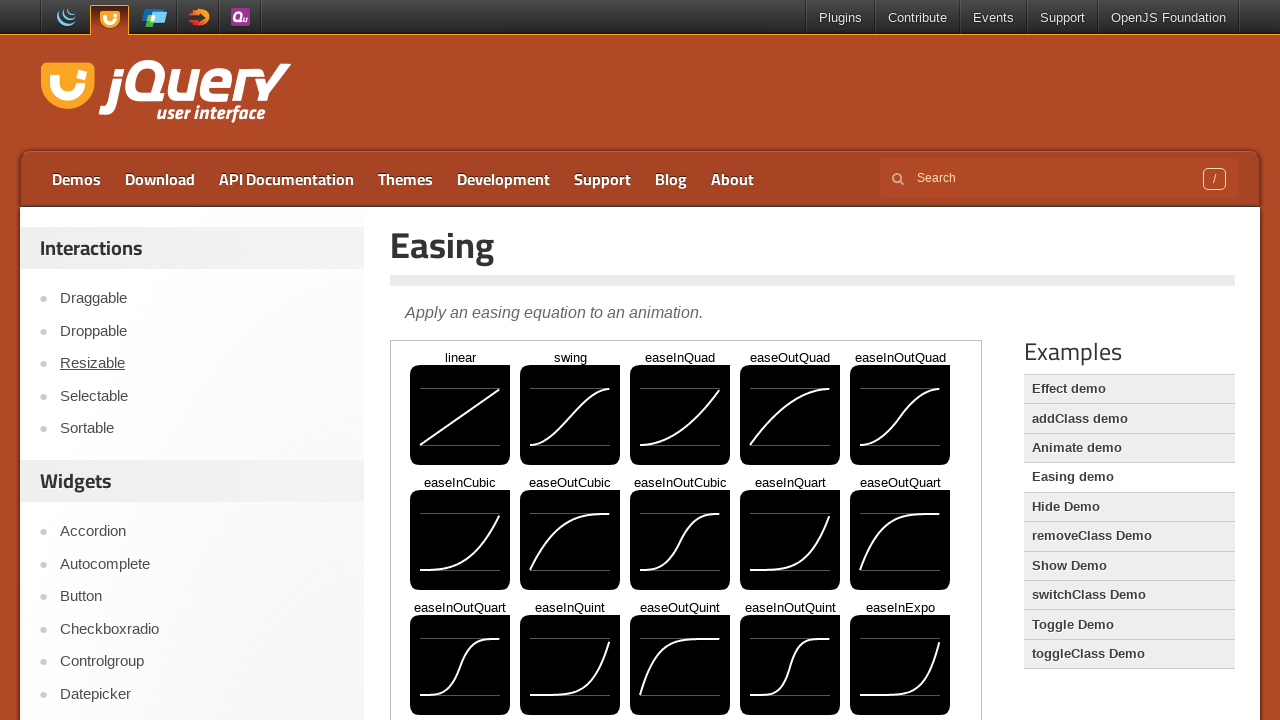